Tests that clicking on Team link shows the three authors: Oliver Schade, Gregor Scheithauer, and Stefan Scheler

Starting URL: http://www.99-bottles-of-beer.net/

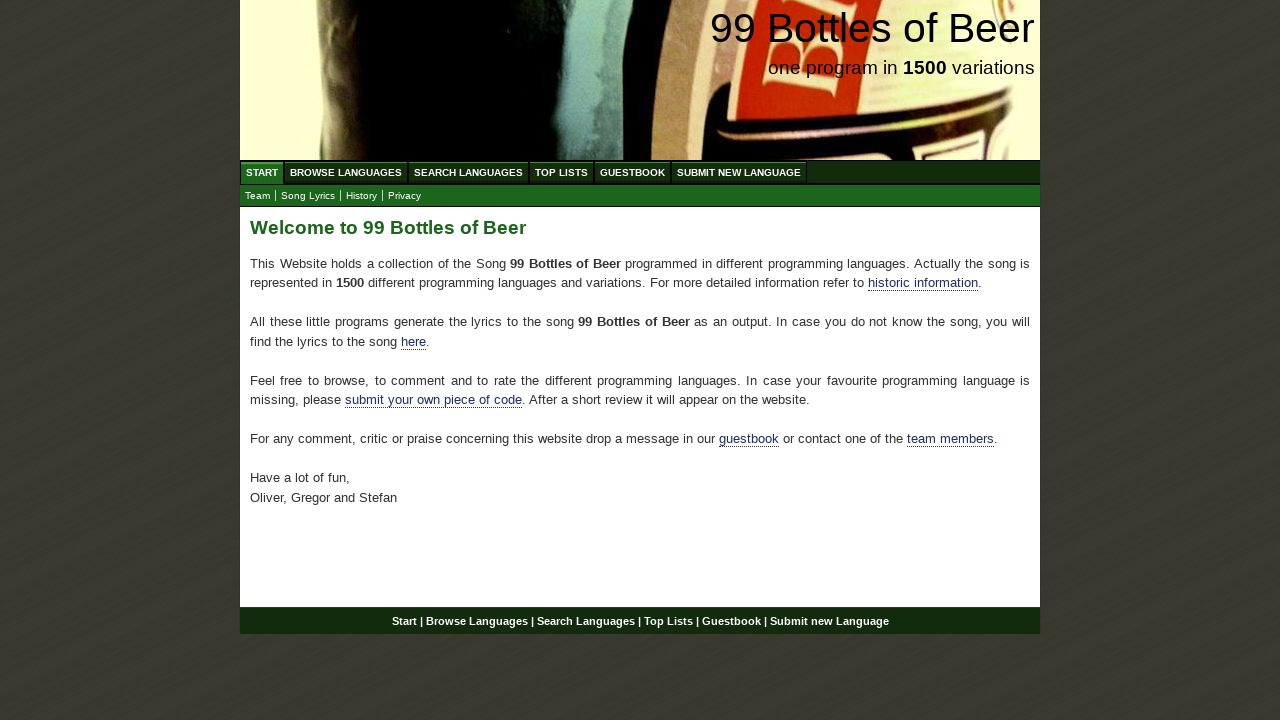

Clicked on Team link at (950, 439) on xpath=//*[@id='main']/p[4]/a[2]
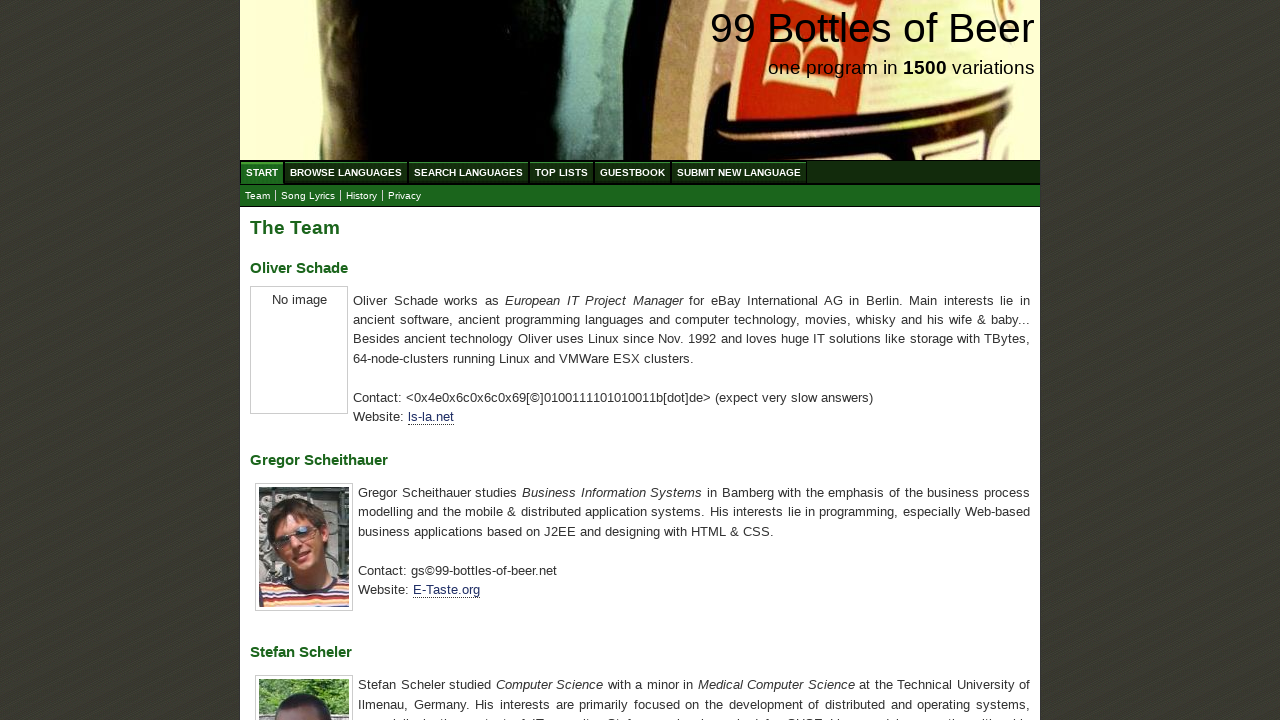

Verified first author is Oliver Schade
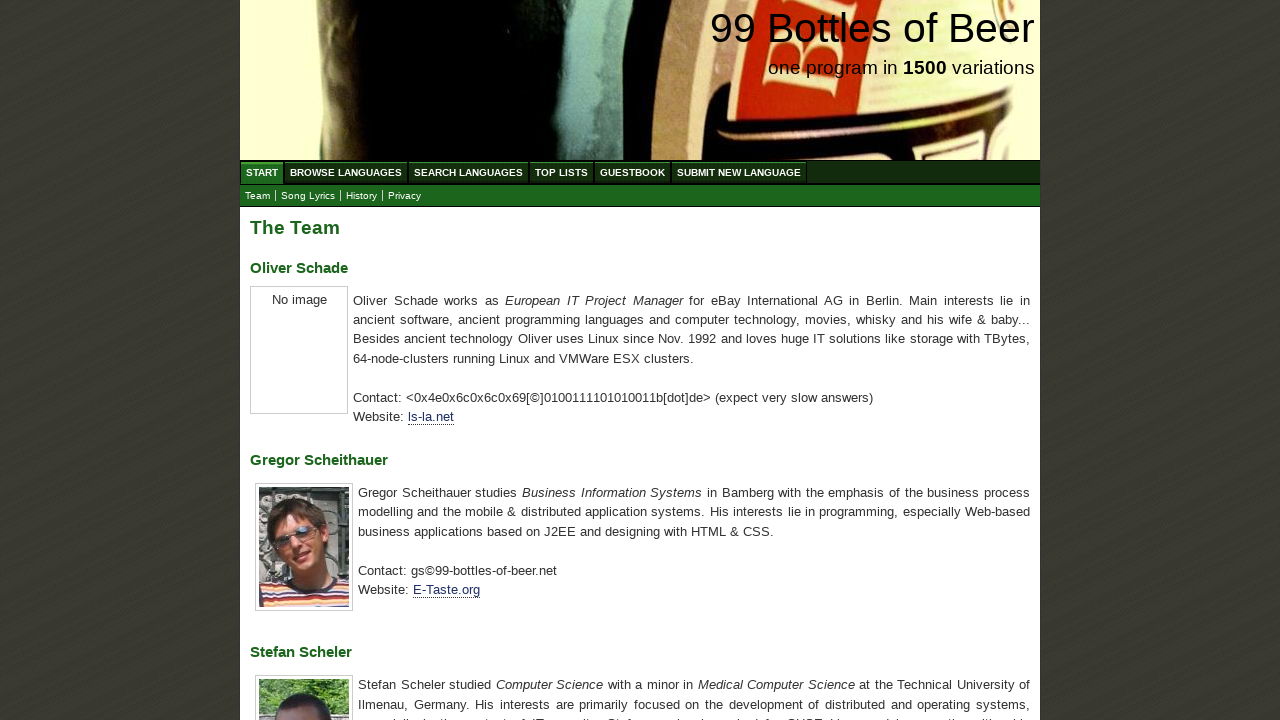

Verified second author is Gregor Scheithauer
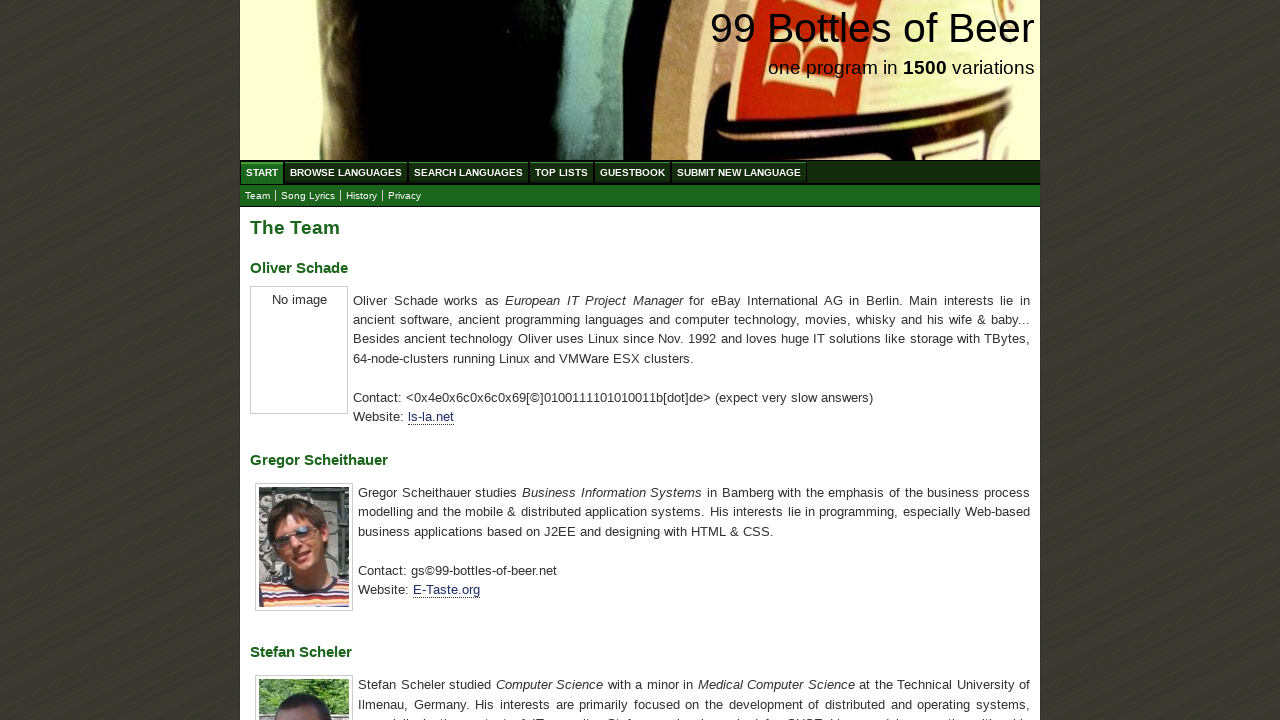

Verified third author is Stefan Scheler
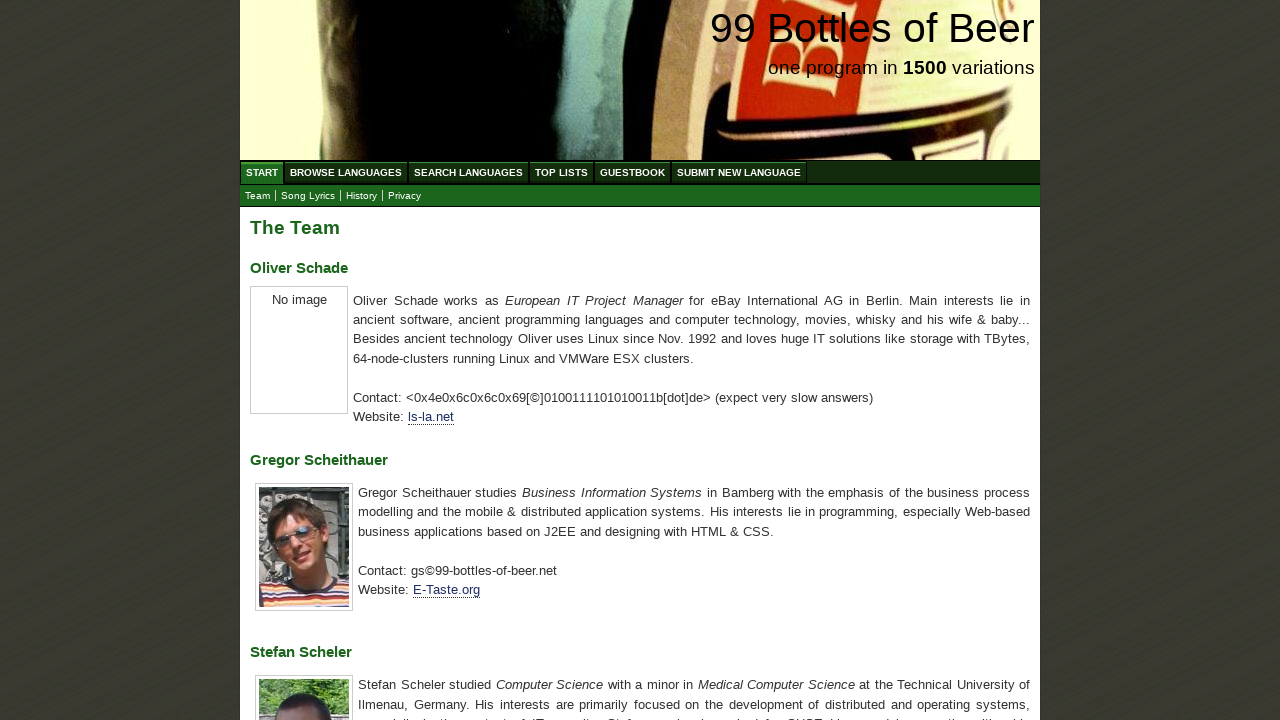

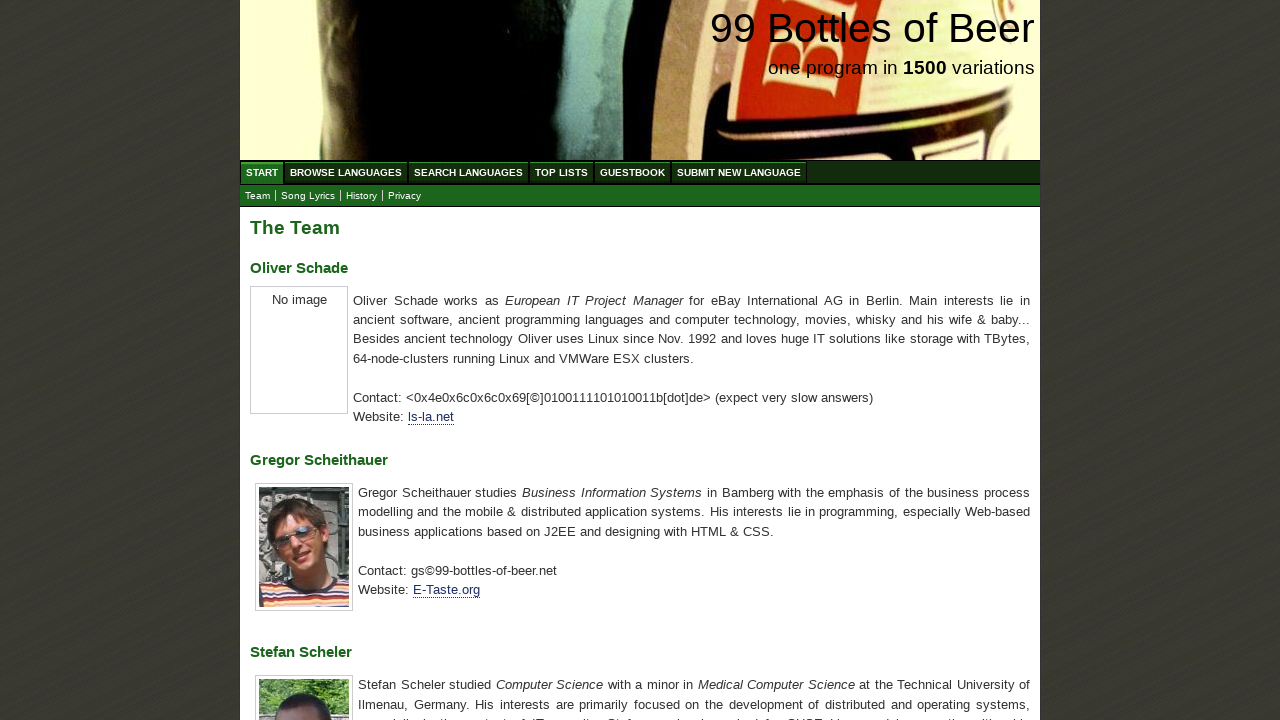